Navigates to Rahul Shetty Academy website and waits for the page to load completely

Starting URL: https://rahulshettyacademy.com/

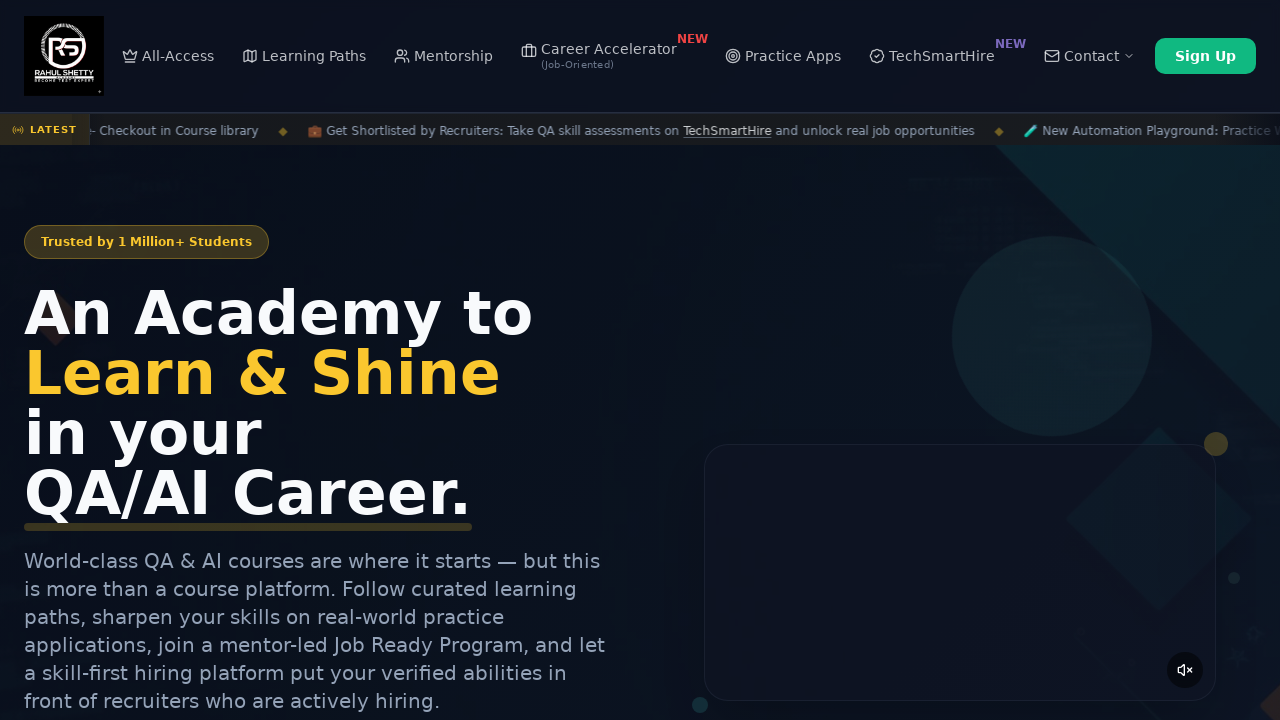

Waited for page to reach networkidle state
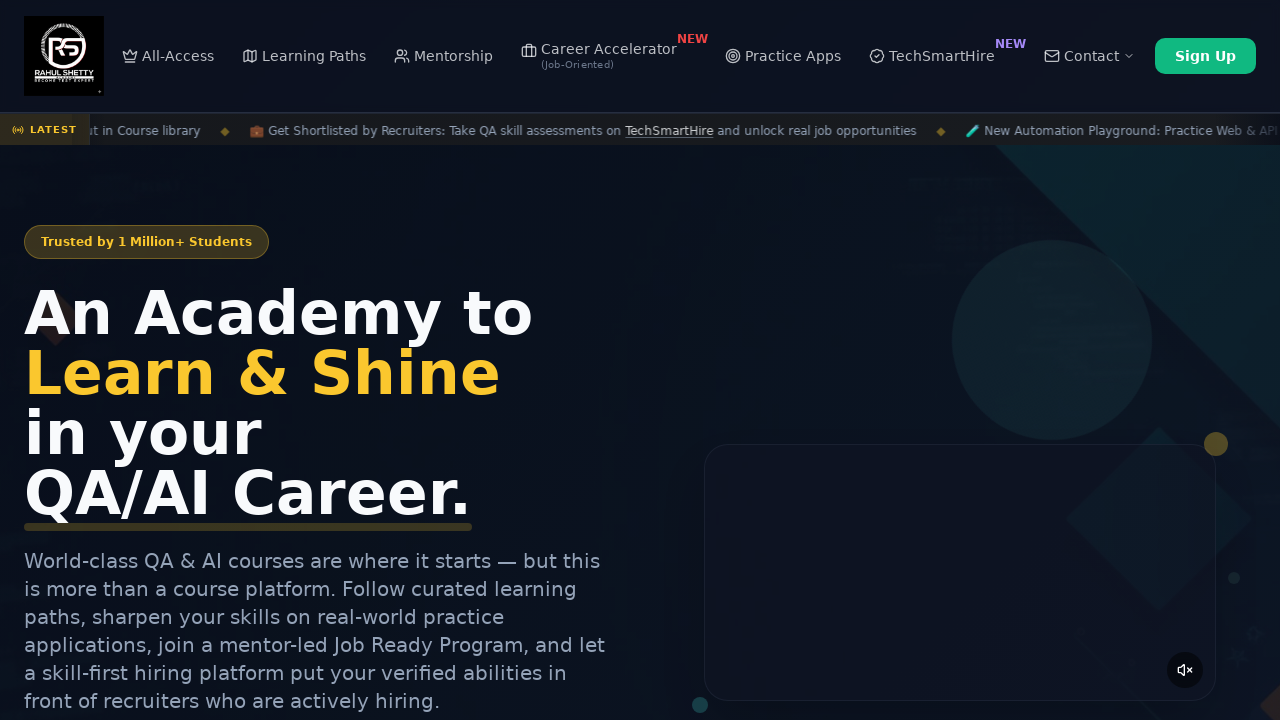

Verified body element is present on Rahul Shetty Academy website
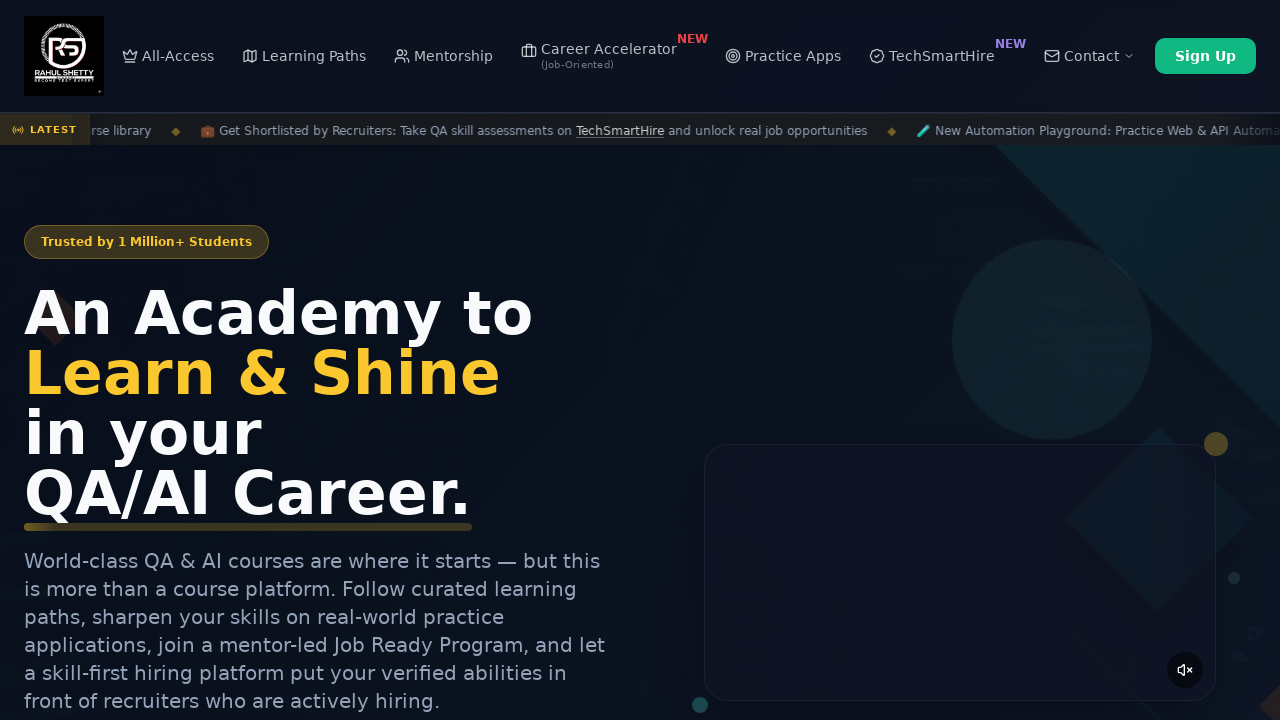

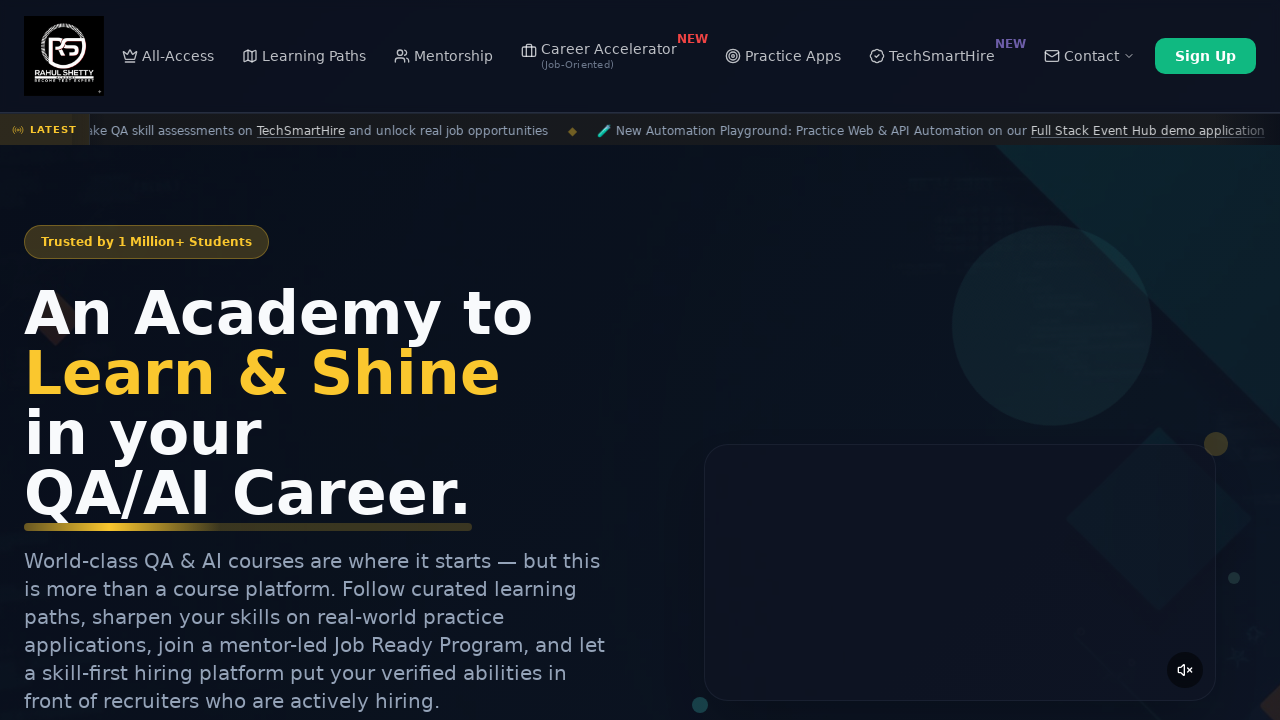